Tests dynamic loading by clicking the Start button and waiting for the hidden element to become visible with "Hello World!" text.

Starting URL: http://the-internet.herokuapp.com/dynamic_loading/1

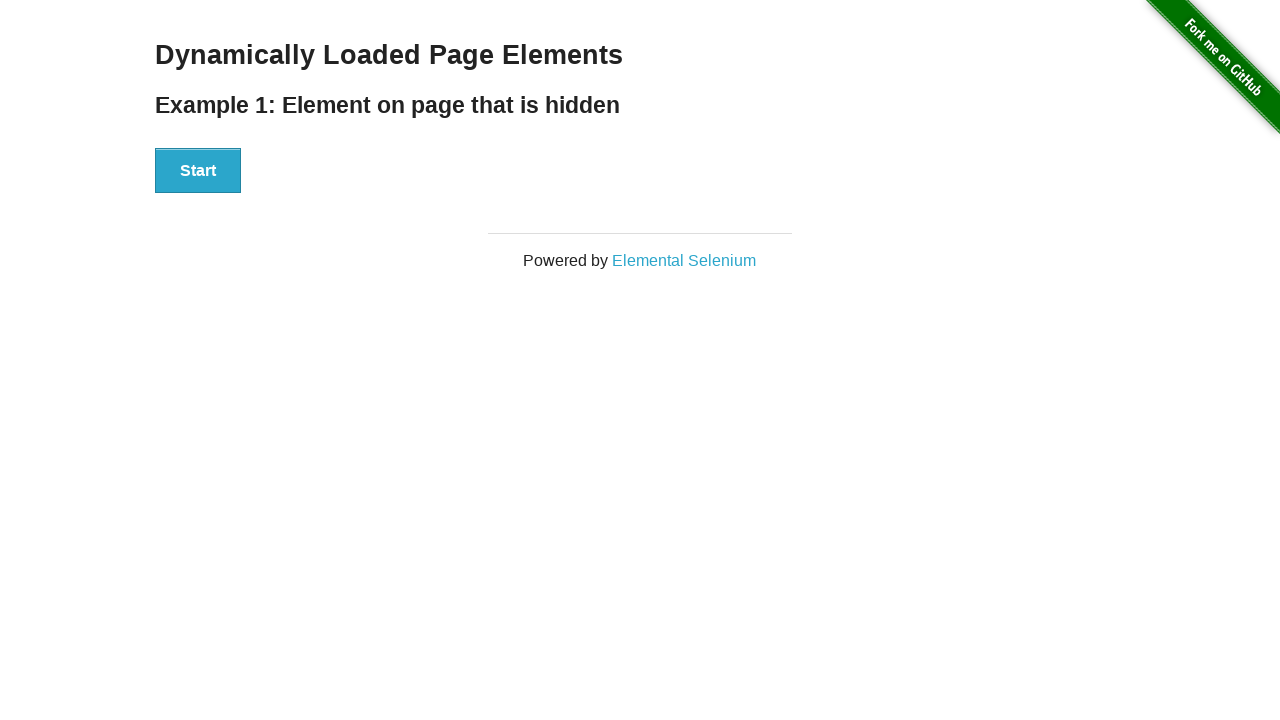

Clicked the Start button to initiate dynamic loading at (198, 171) on #start button
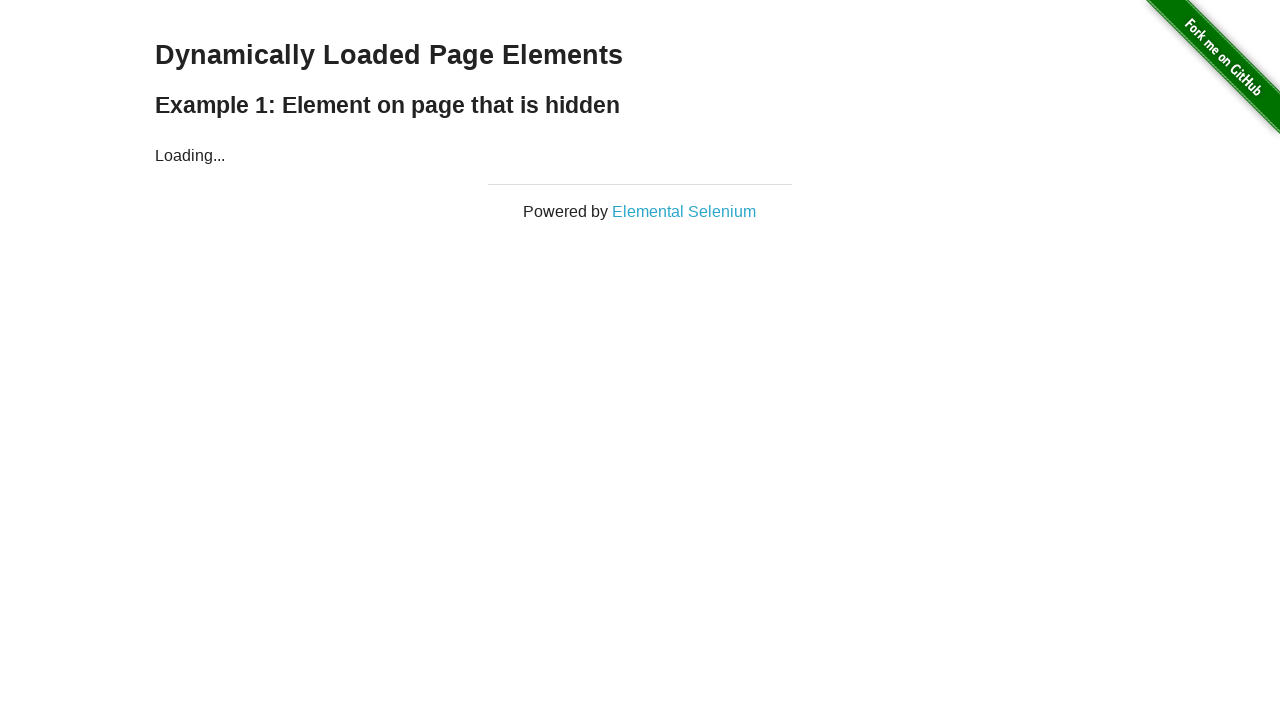

Hidden element with 'Hello World!' text became visible
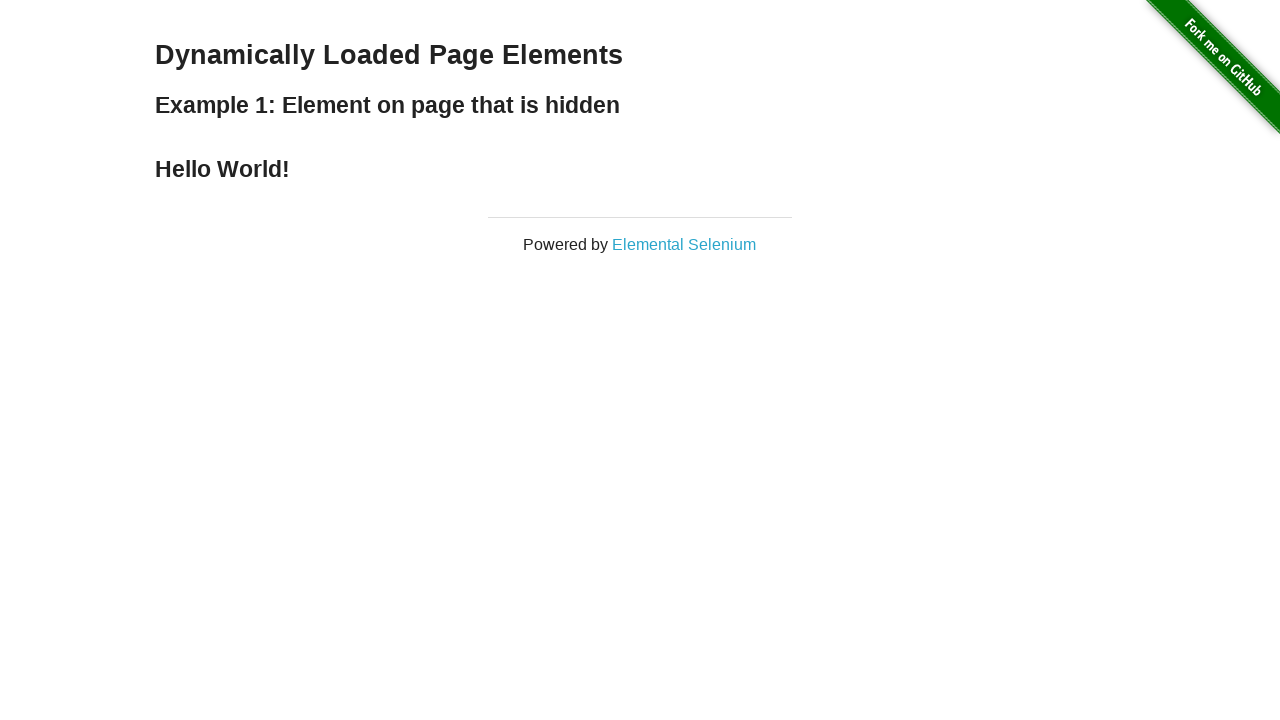

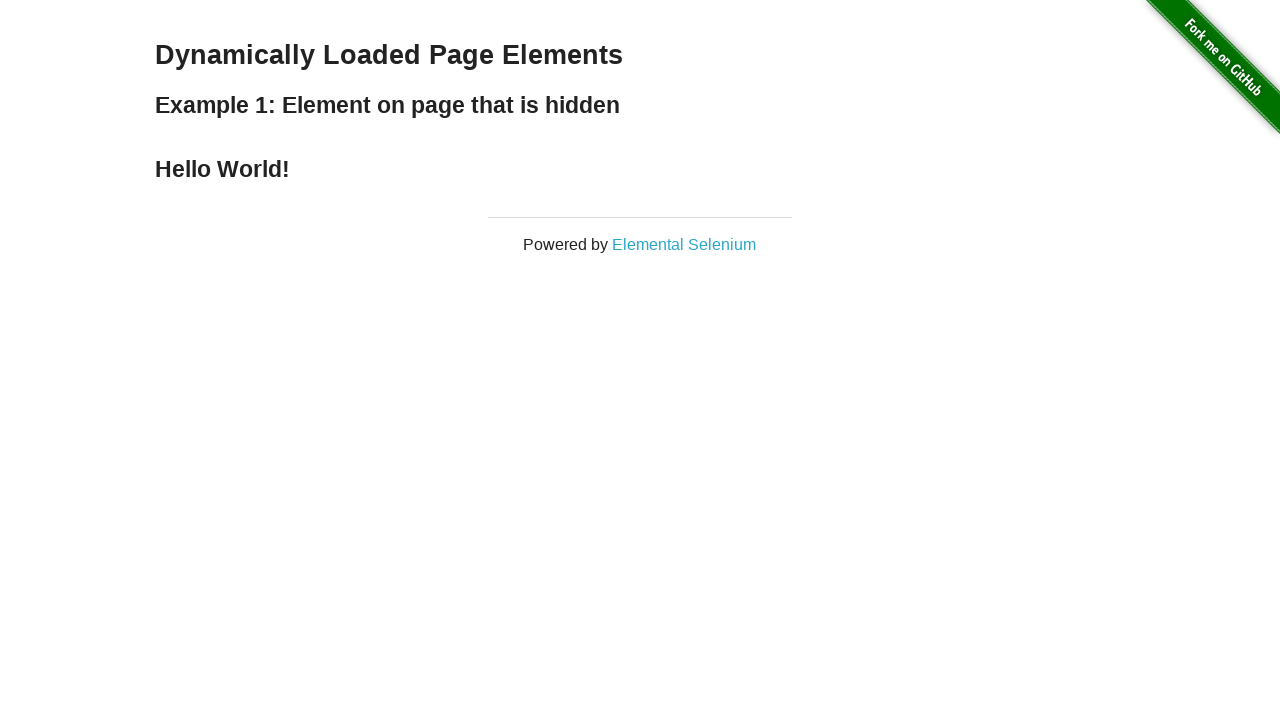